Tests the FAQ section by clicking on the multiple scooters question and verifying the answer about one order per scooter is displayed

Starting URL: https://qa-scooter.praktikum-services.ru/

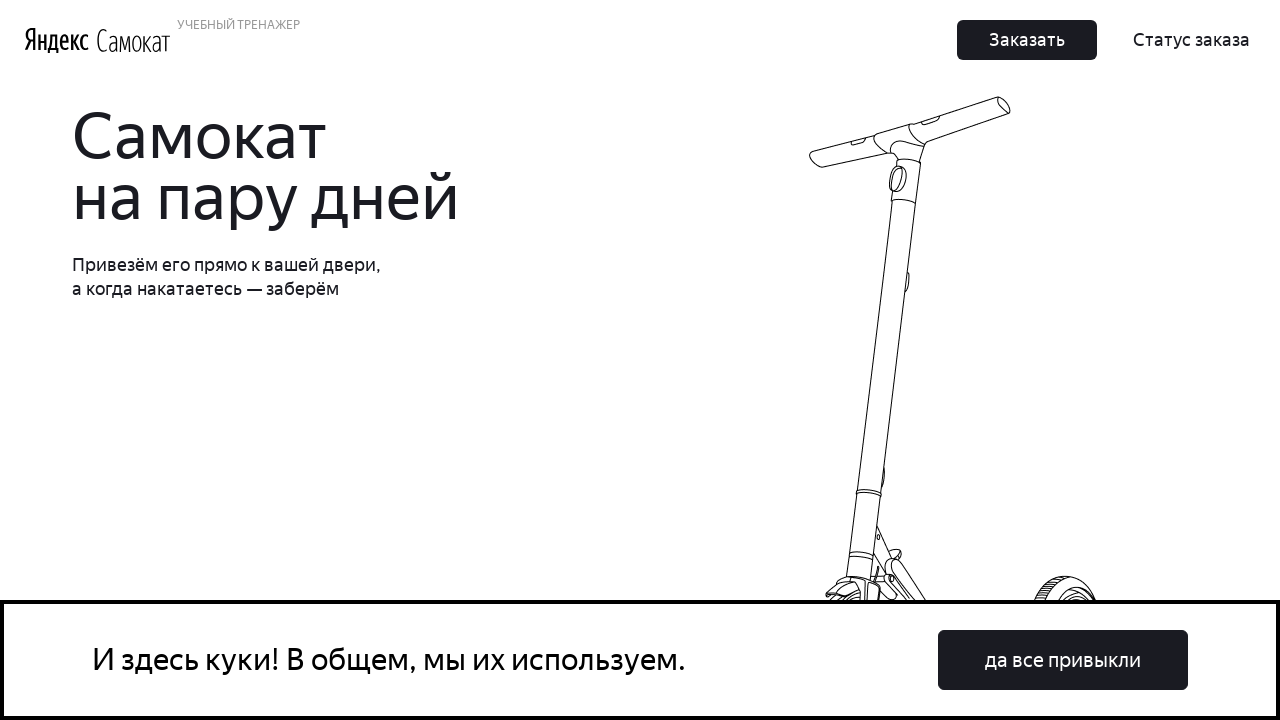

FAQ accordion section loaded
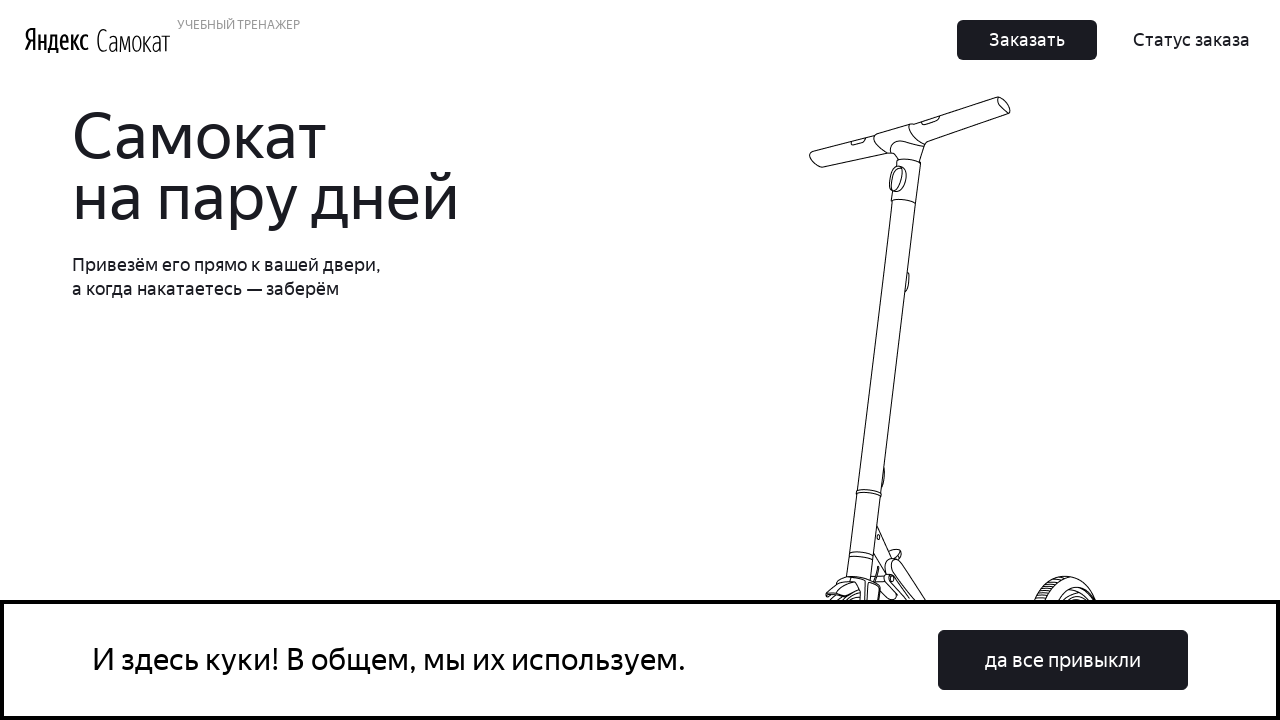

Clicked on 'Хочу сразу несколько самокатов! Так можно?' question at (967, 360) on text=Хочу сразу несколько самокатов! Так можно?
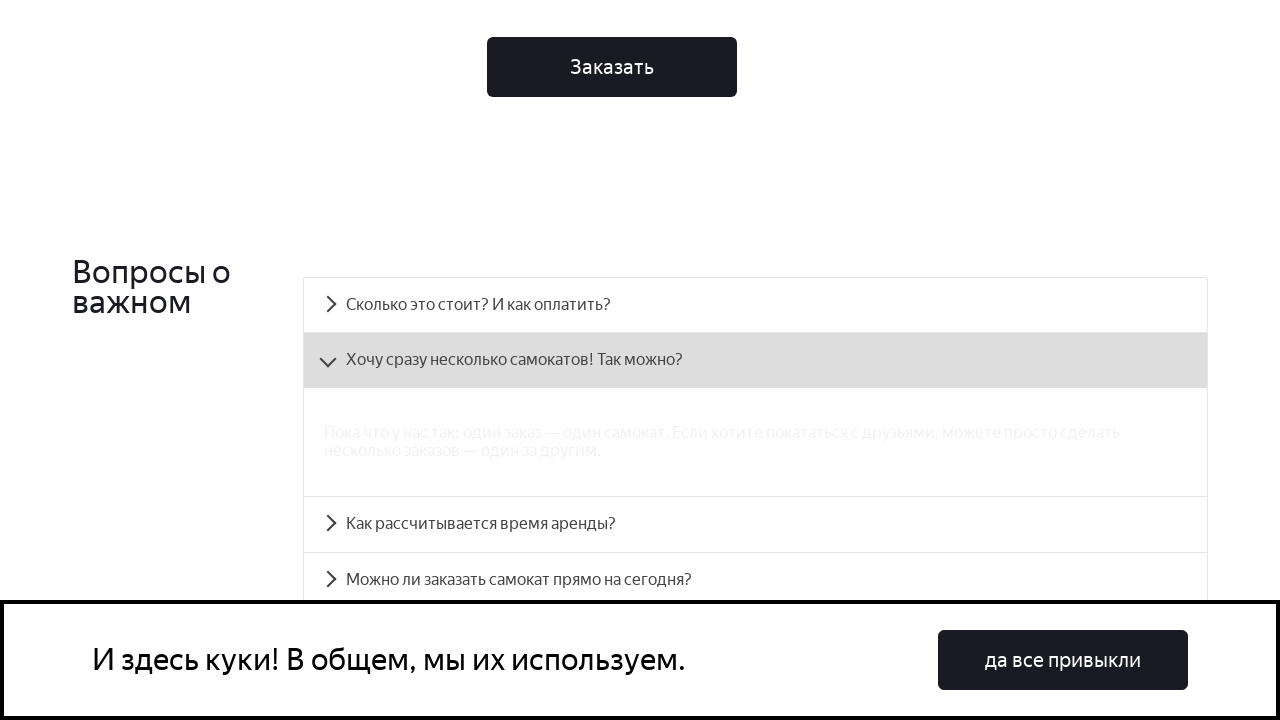

Answer 'Пока что у нас так: один заказ — один самокат.' is displayed
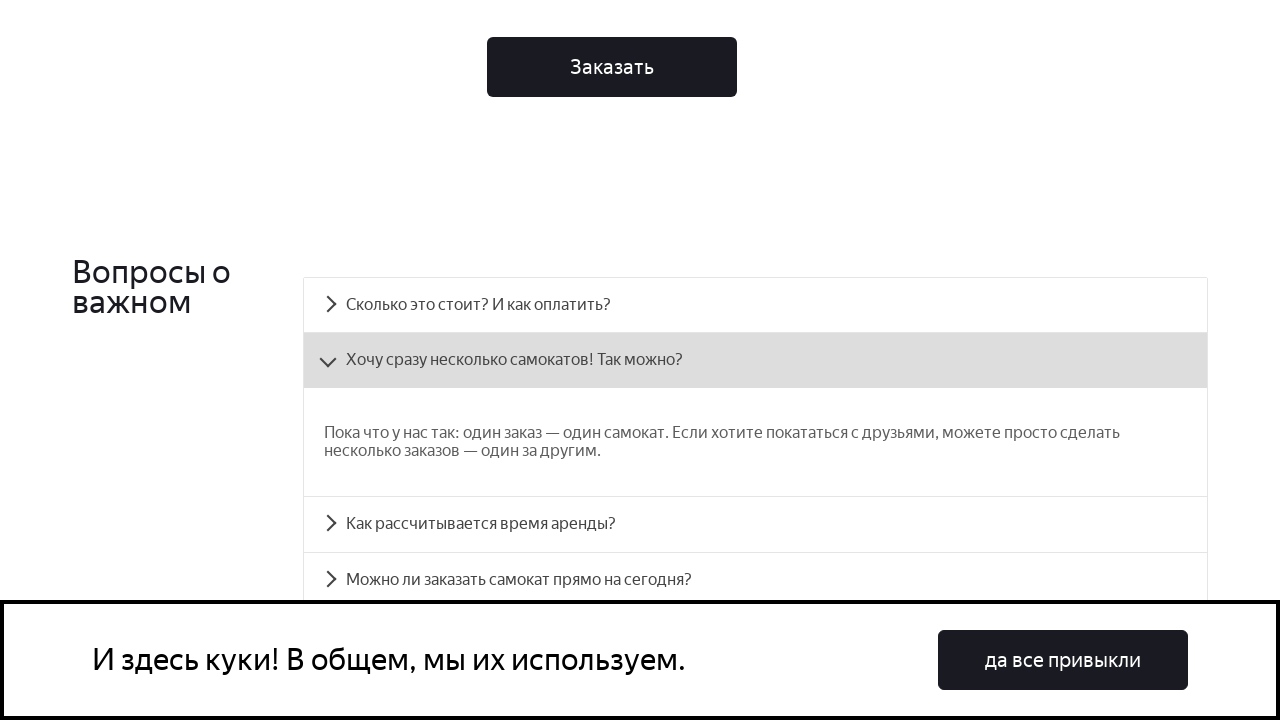

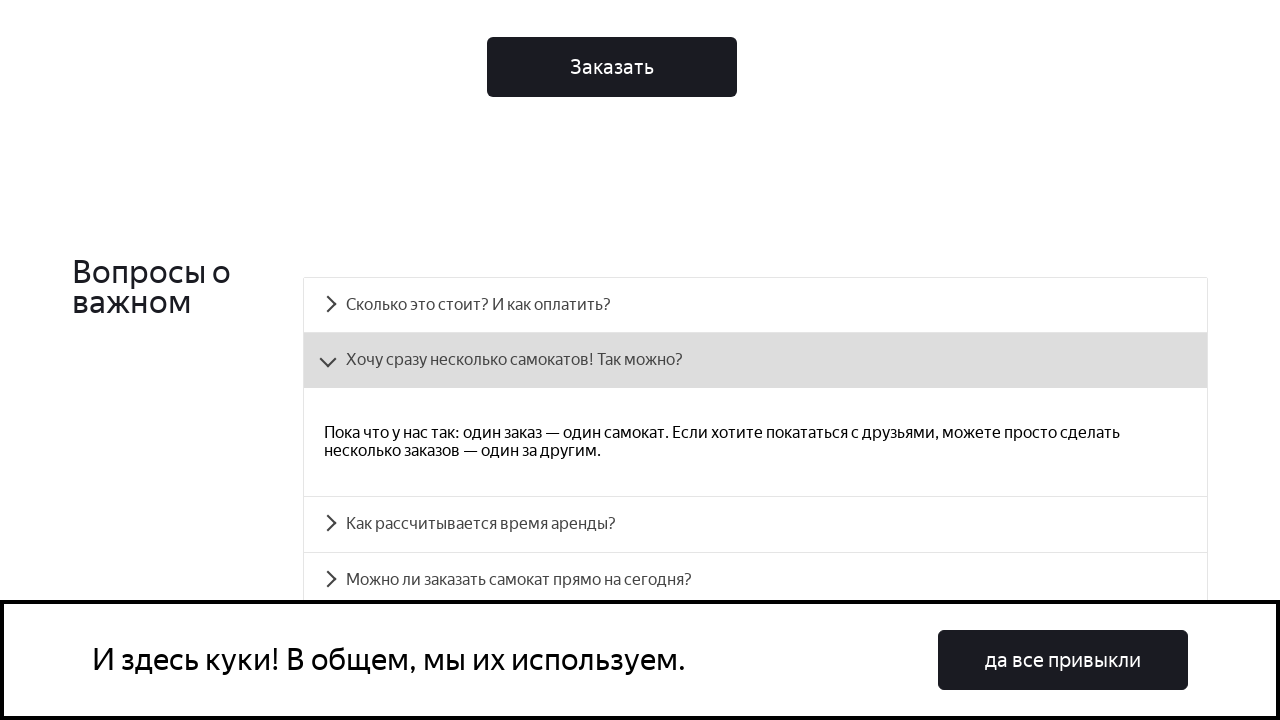